Tests various HTML5 submit button types by filling a name field and clicking different submit buttons (internal explicit, internal implicit, spanned, external explicit, external implicit), navigating back after each submission.

Starting URL: https://www.selenium.dev/selenium/web/click_tests/html5_submit_buttons.html

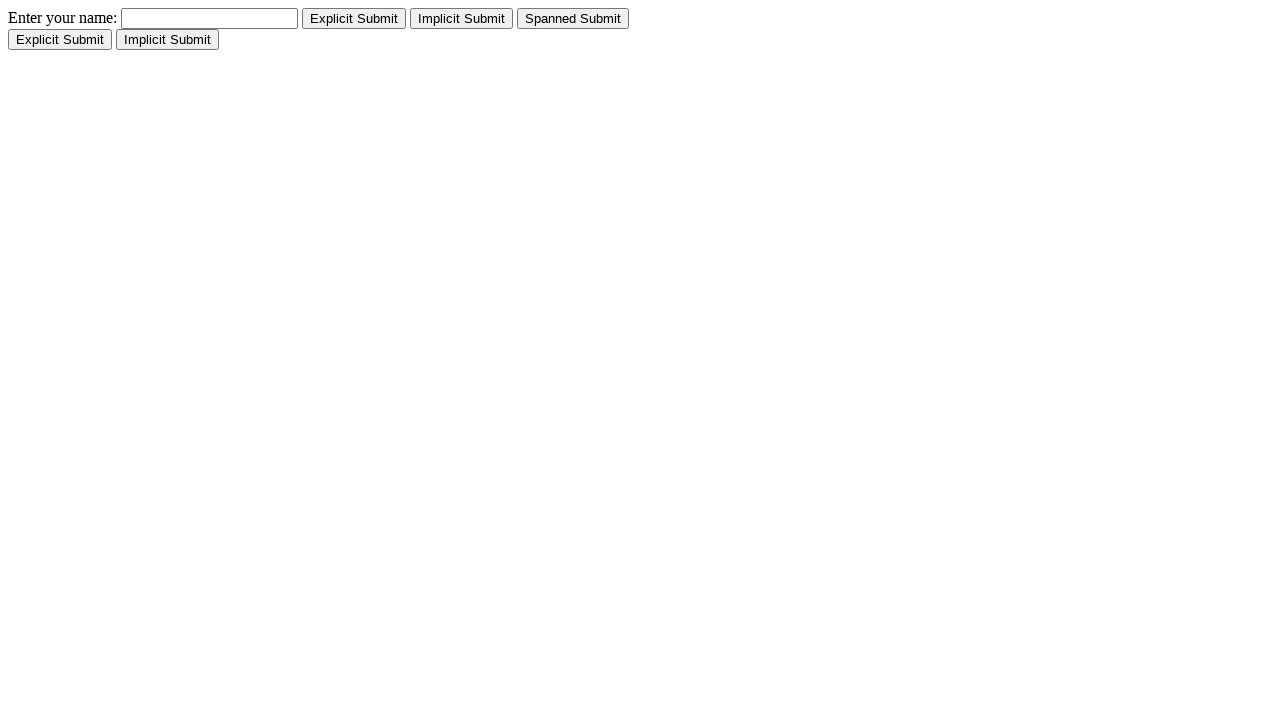

Set viewport size to 550x692
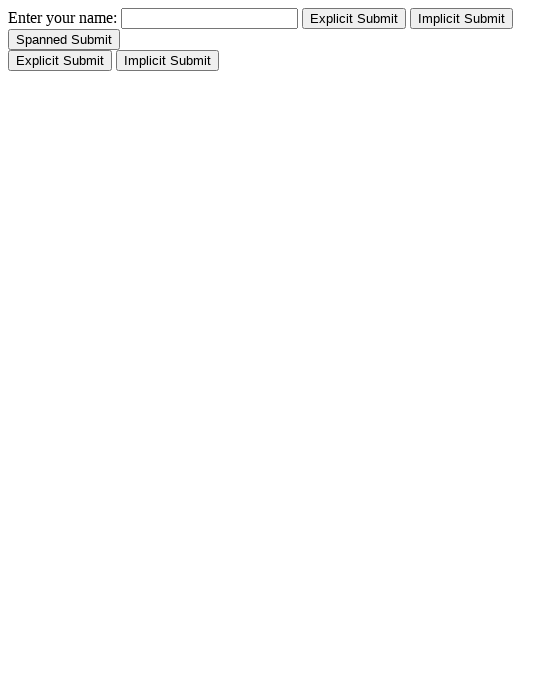

Clicked on name text field at (210, 18) on #name
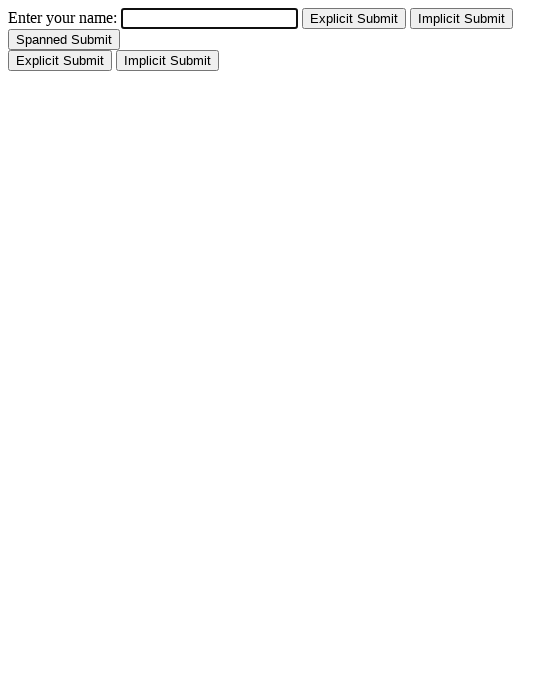

Filled name field with 'Shawn' on #name
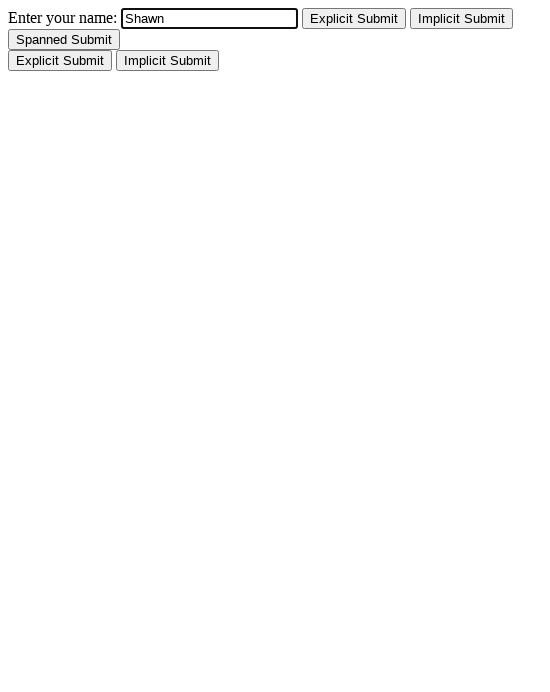

Clicked internal explicit submit button at (354, 18) on #internal_explicit_submit
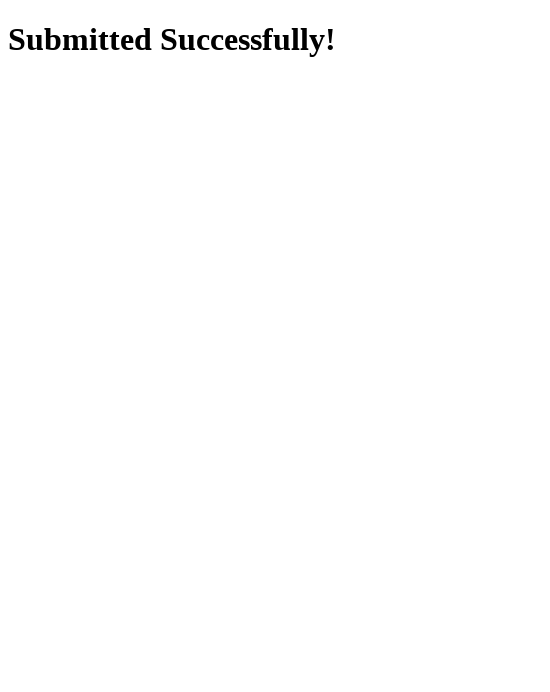

Navigated back to form
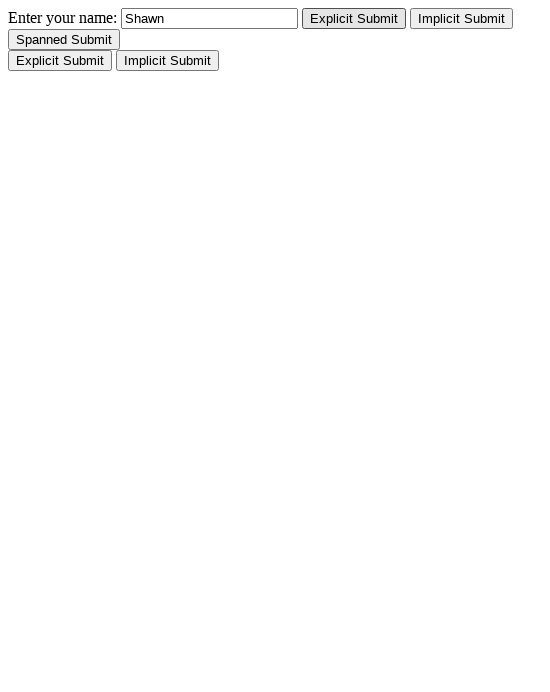

Clicked internal implicit submit button at (462, 18) on #internal_implicit_submit
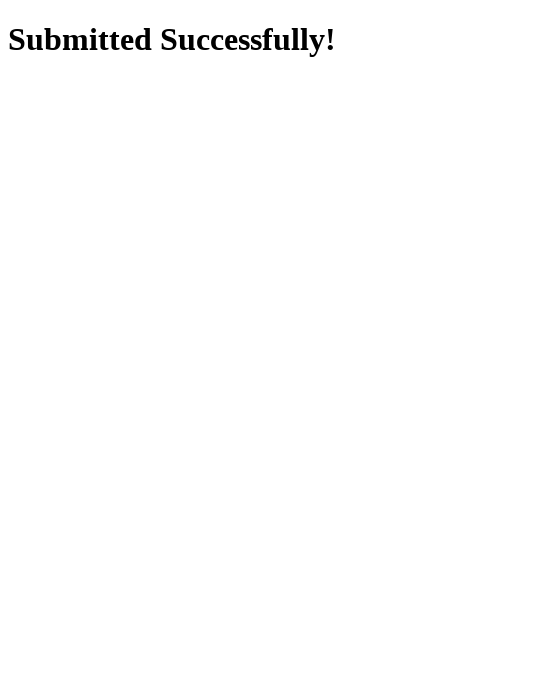

Navigated back to form
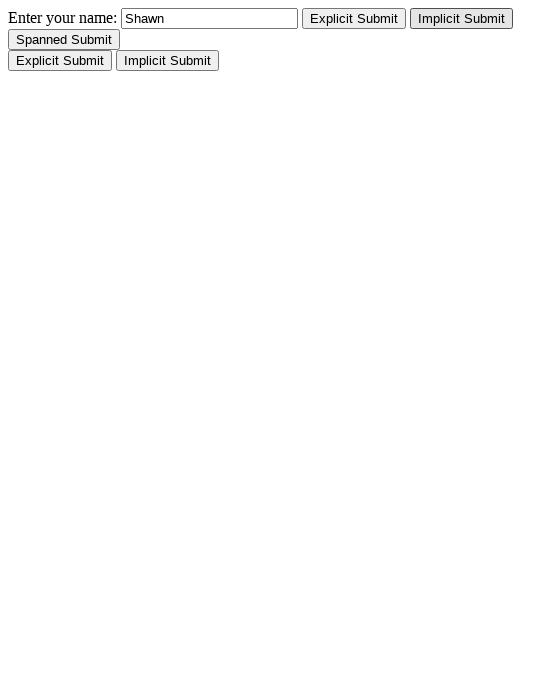

Clicked spanned submit button at (64, 40) on #internal_span_submit
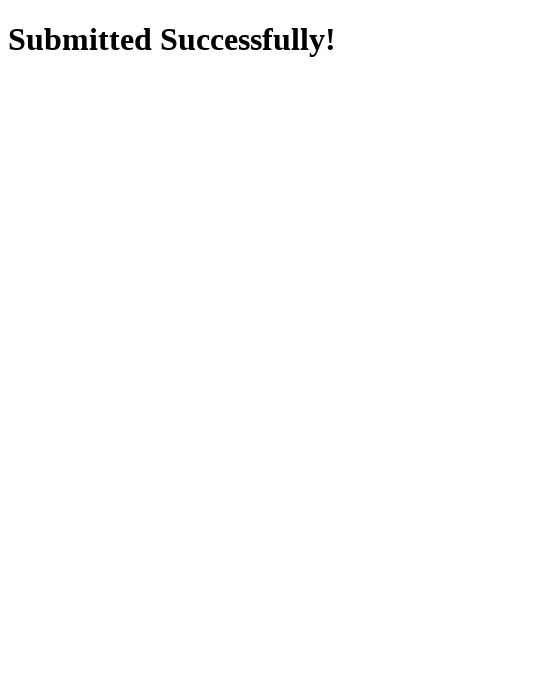

Navigated back to form
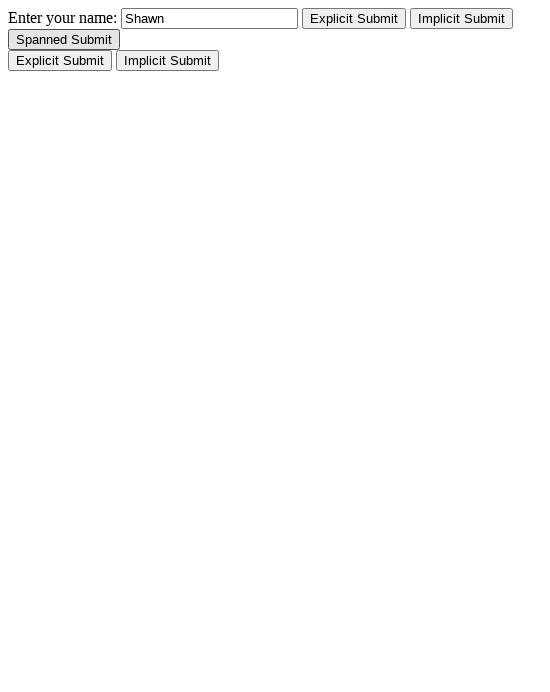

Clicked external explicit submit button at (60, 60) on #external_explicit_submit
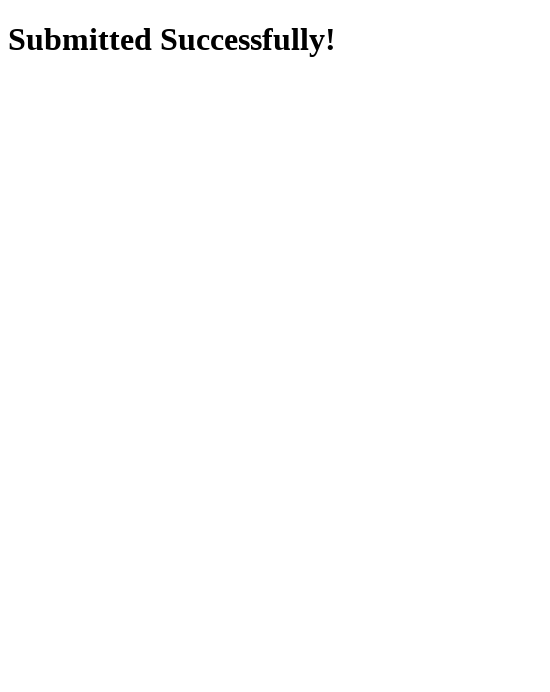

Navigated back to form
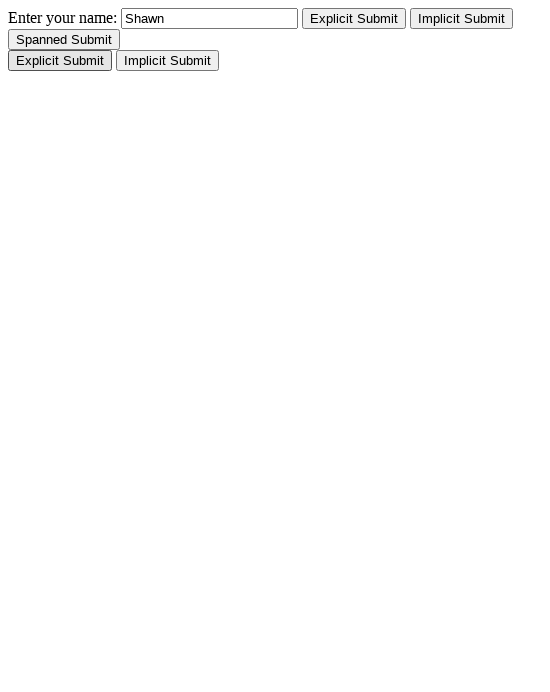

Clicked external implicit submit button at (168, 60) on #external_implicit_submit
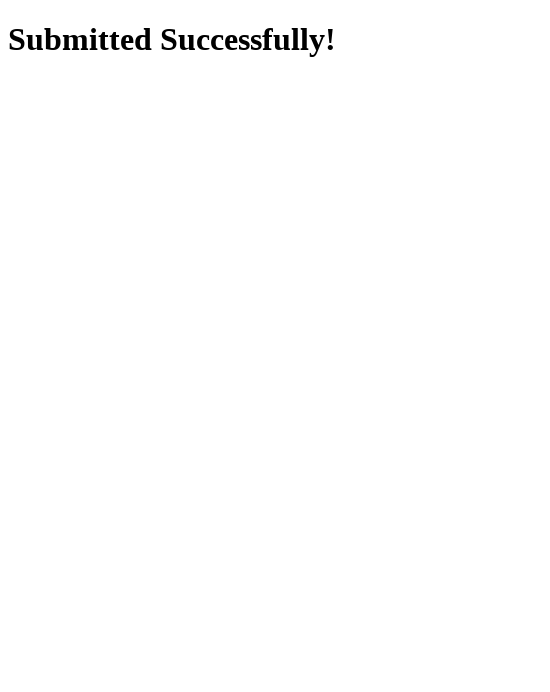

Navigated back to form
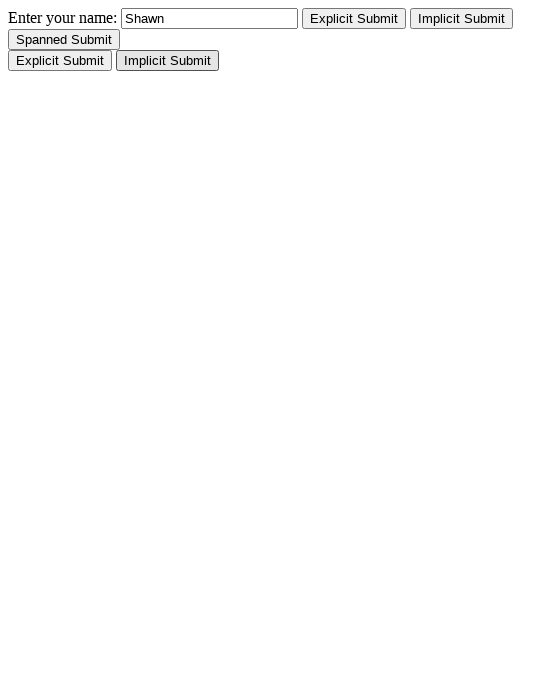

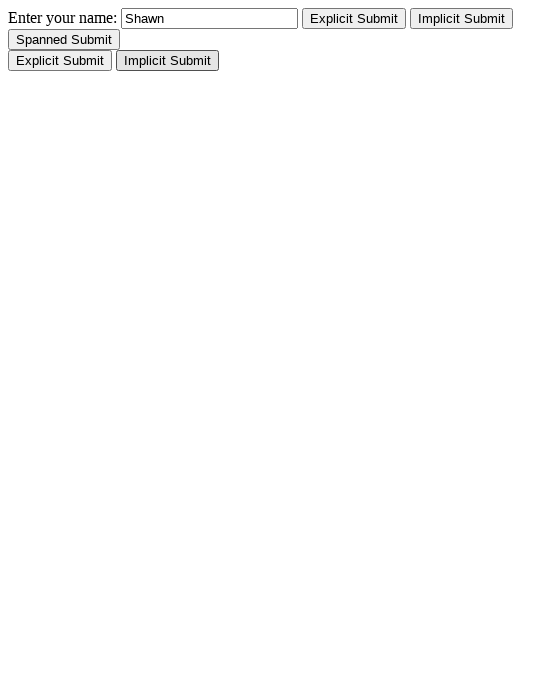